Clicks an alert button, switches to the alert popup, and retrieves the alert text

Starting URL: http://omayo.blogspot.com/

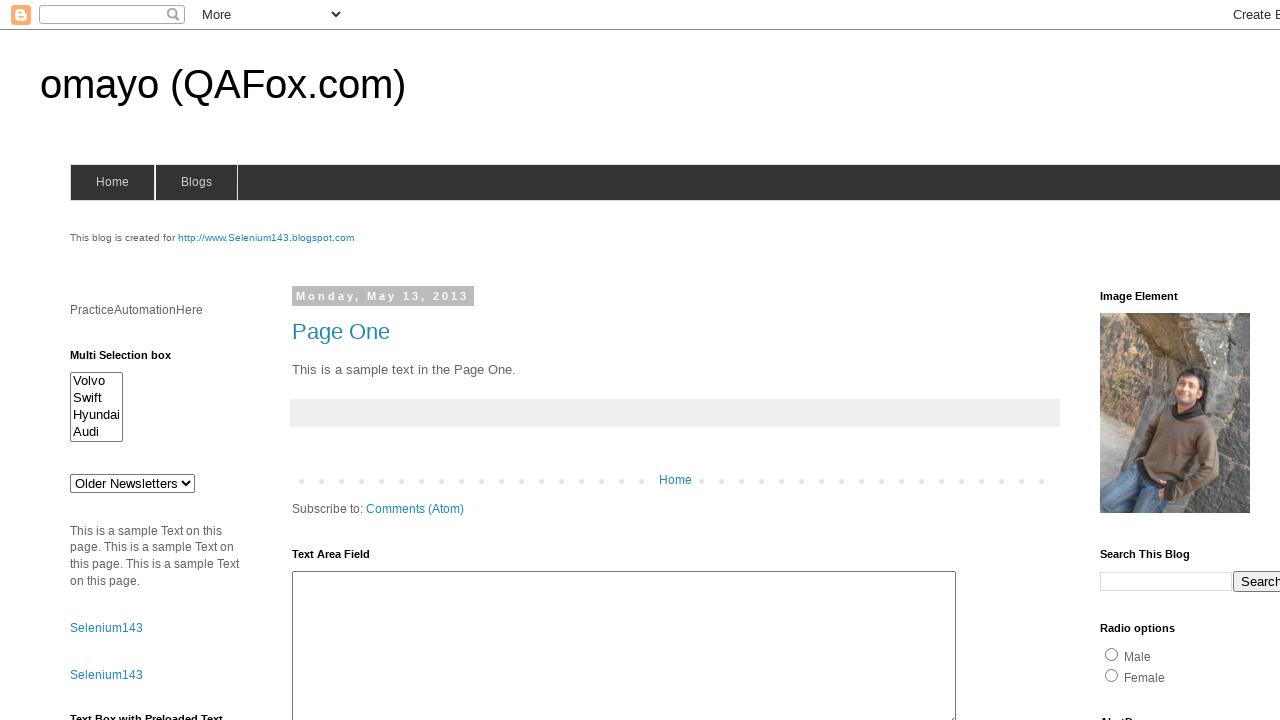

Clicked the alert button at (1154, 361) on xpath=//body//div[@class='column-right-outer']//input[@id='alert1']
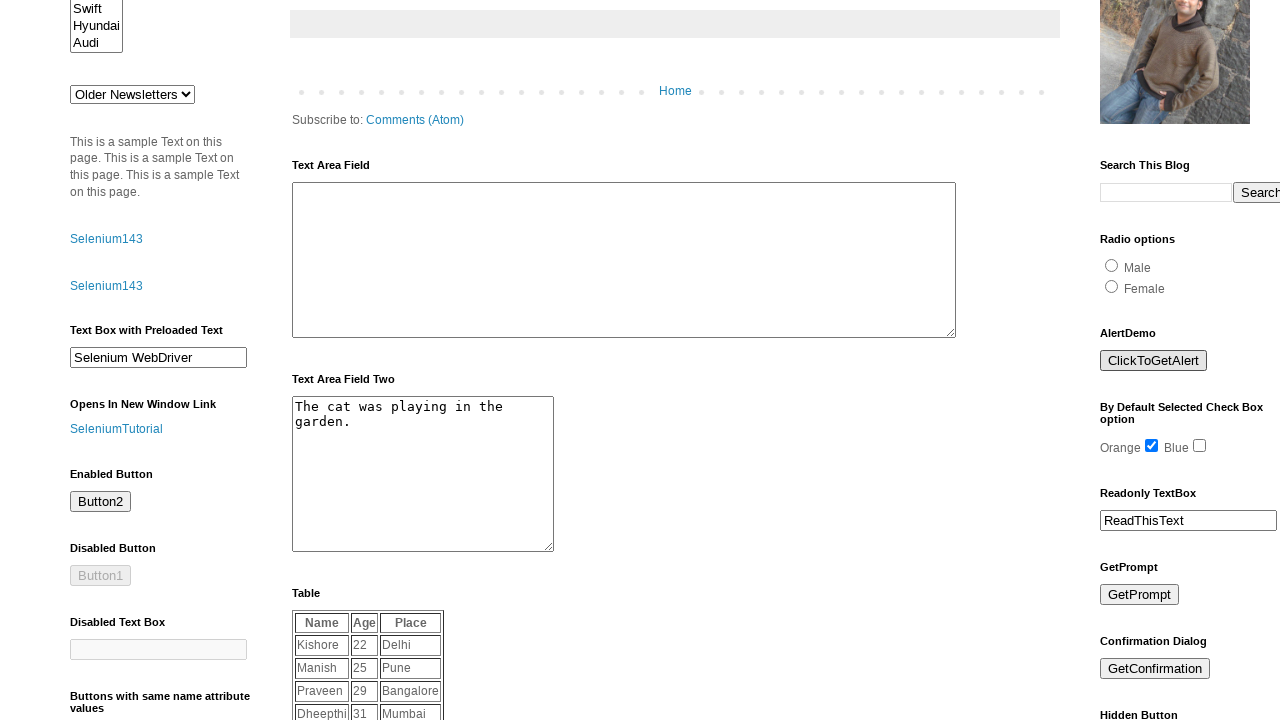

Alert dialog handled and accepted
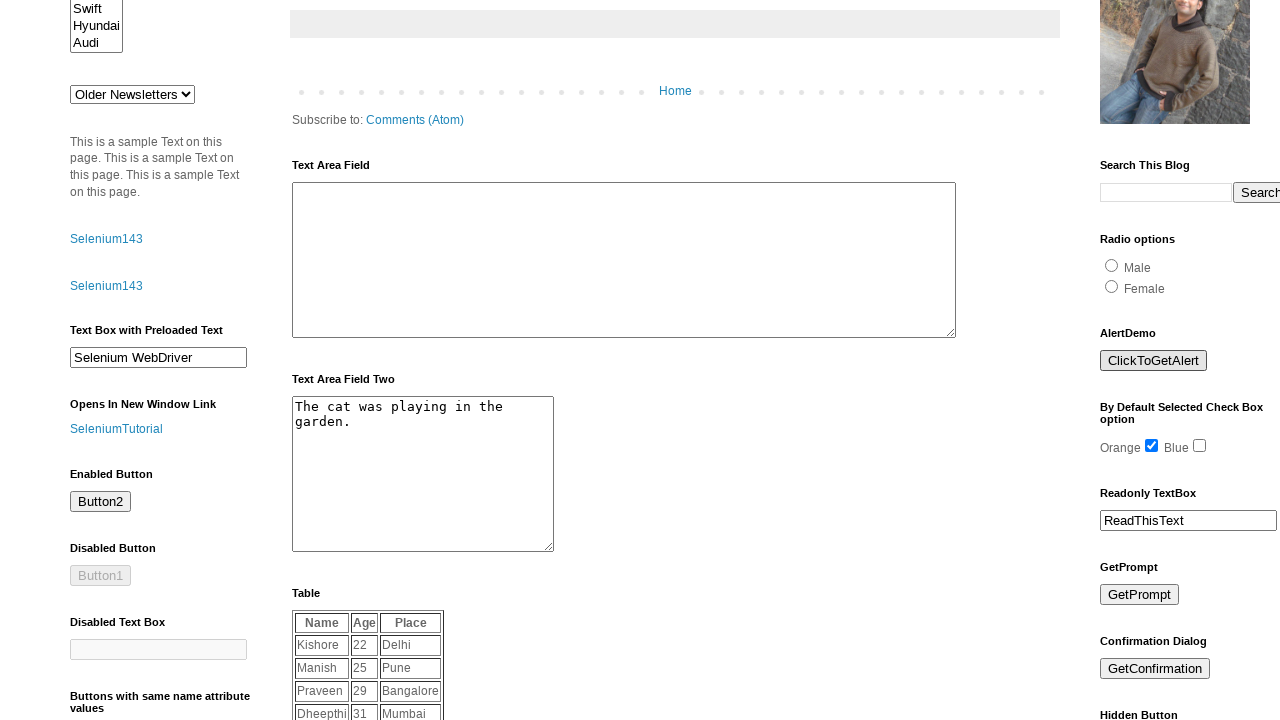

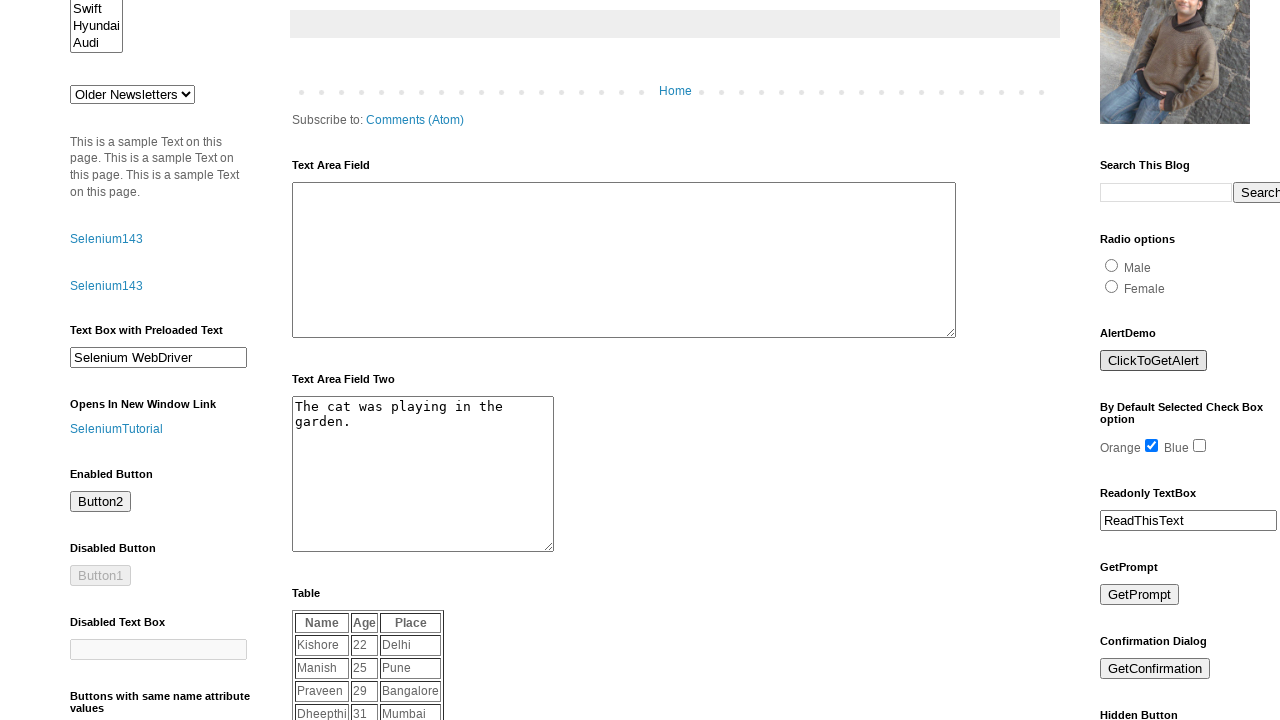